Tests navigation from ToolsQA to DemoQA site by clicking a link and switching to the new tab.

Starting URL: https://www.toolsqa.com/selenium-training/

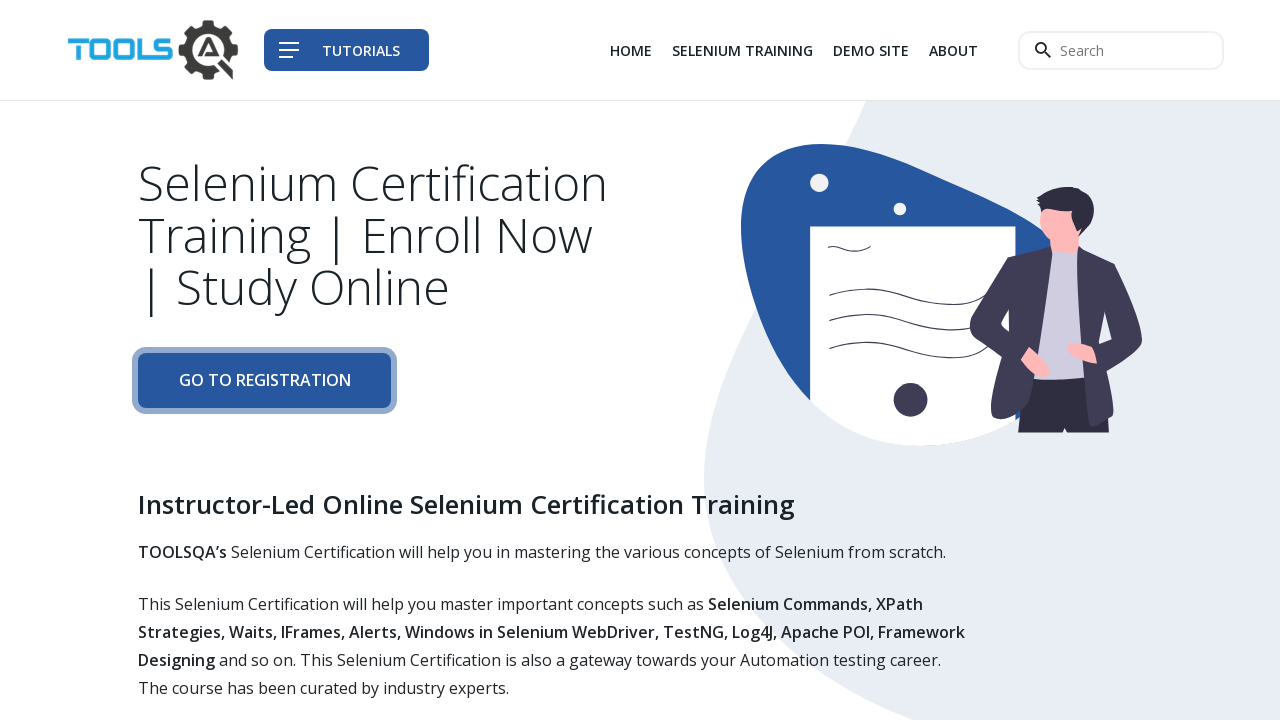

Clicked on Demo Site link in navigation menu at (871, 50) on div.col-auto li:nth-child(3) a
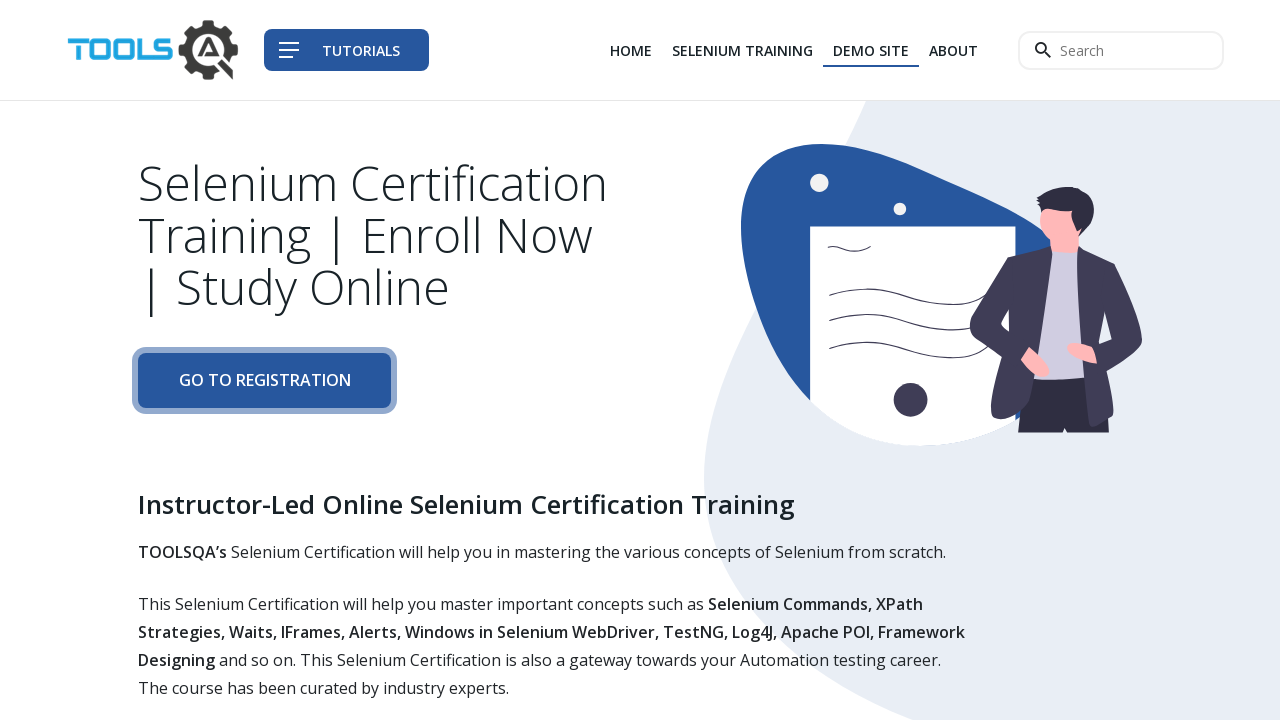

New tab with DemoQA site created after clicking link
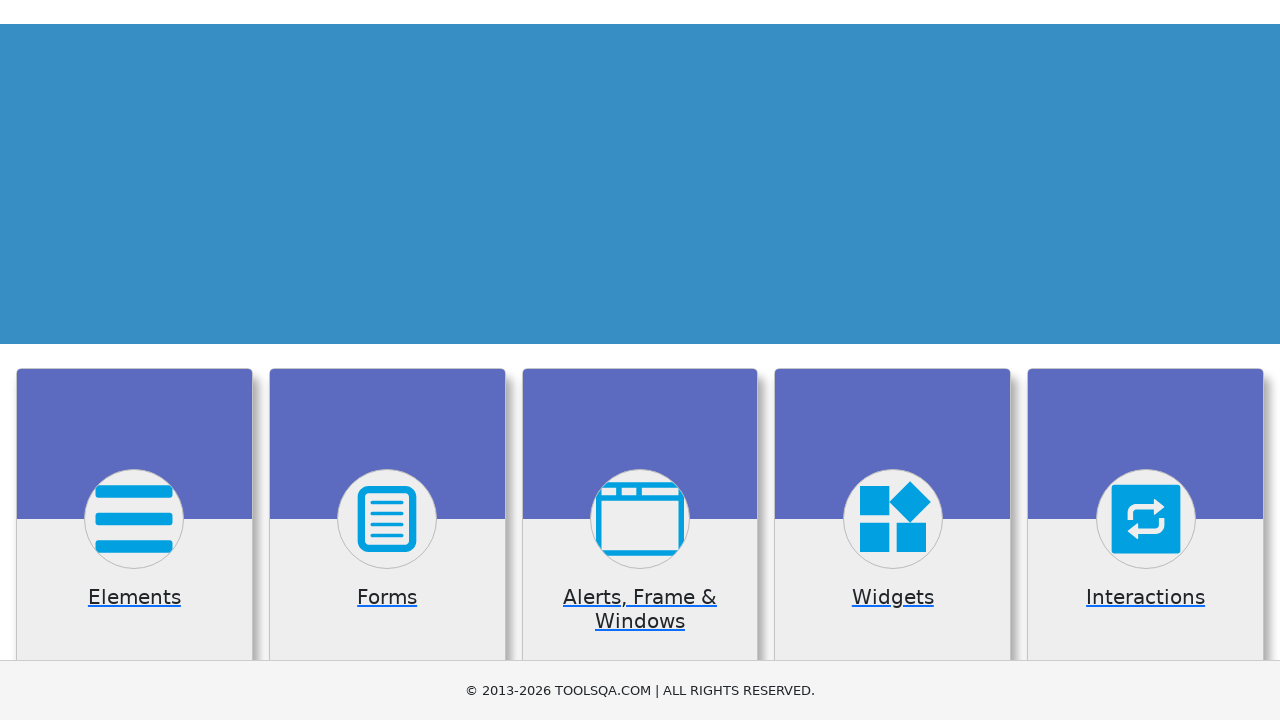

DemoQA page fully loaded
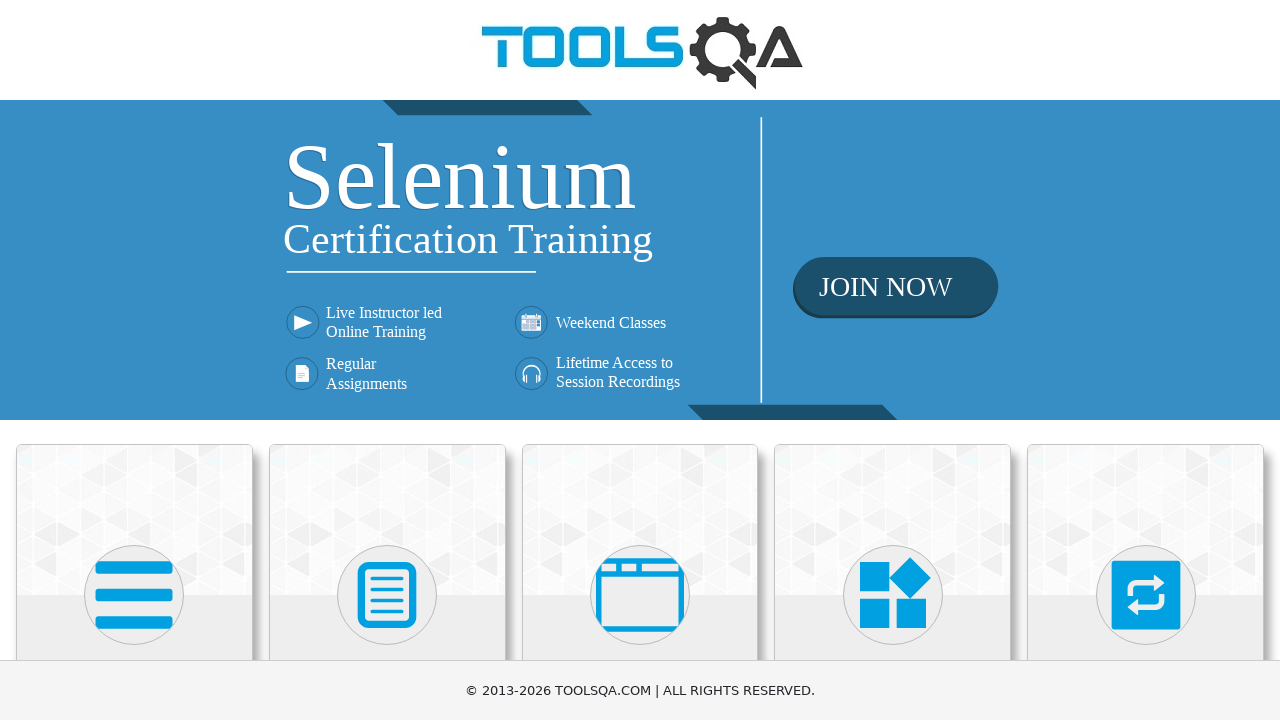

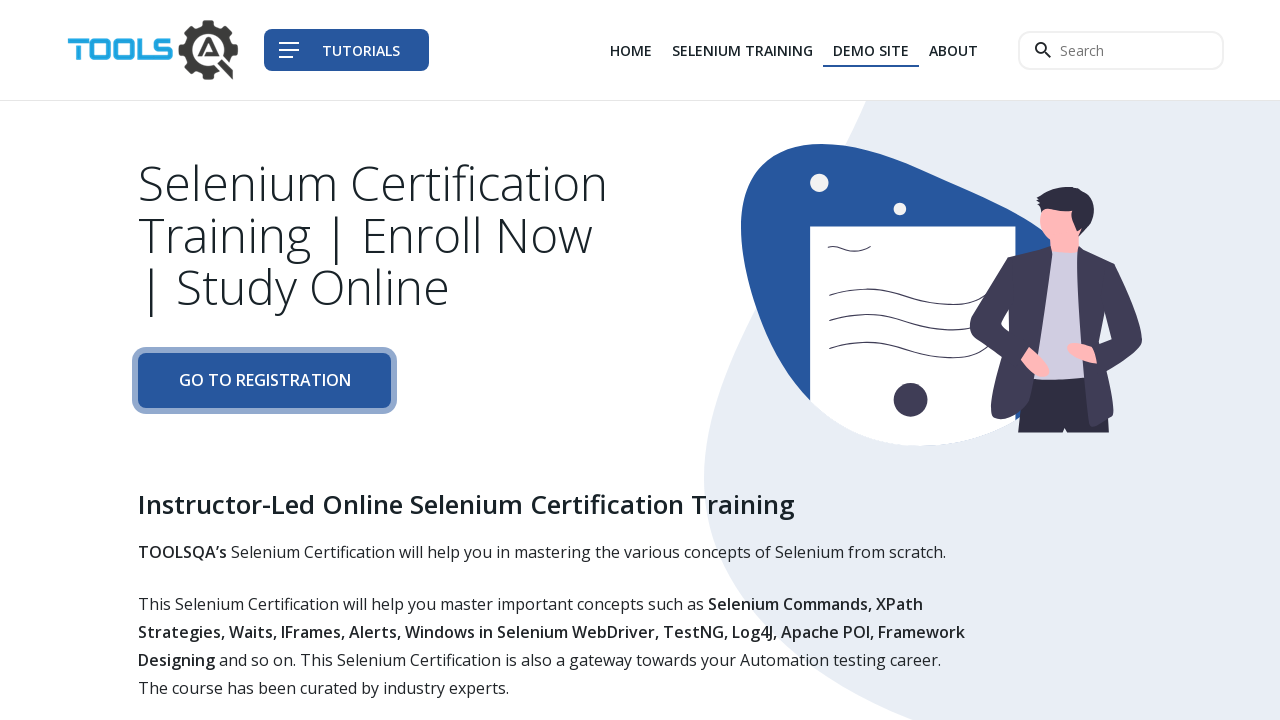